Finds and clicks an encrypted link based on a mathematical calculation, then fills out a registration form with personal details

Starting URL: http://suninjuly.github.io/find_link_text

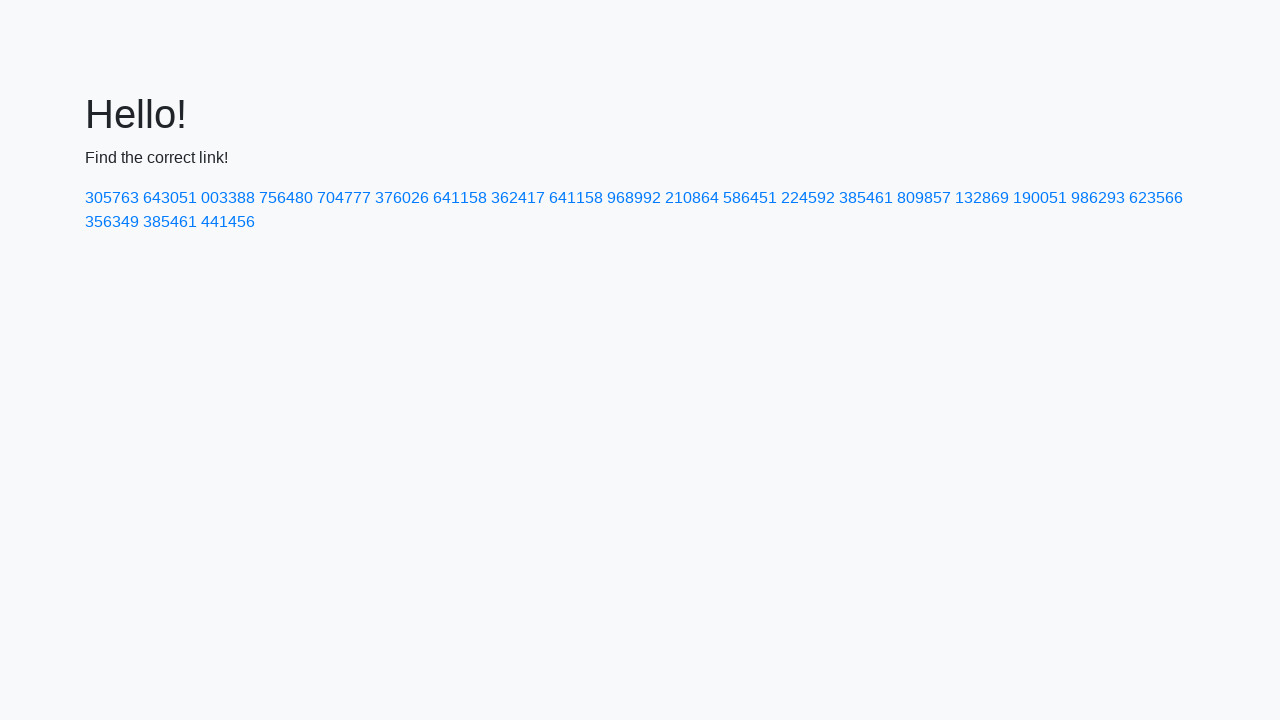

Clicked encrypted link with text '224592' at (808, 198) on a:has-text('224592')
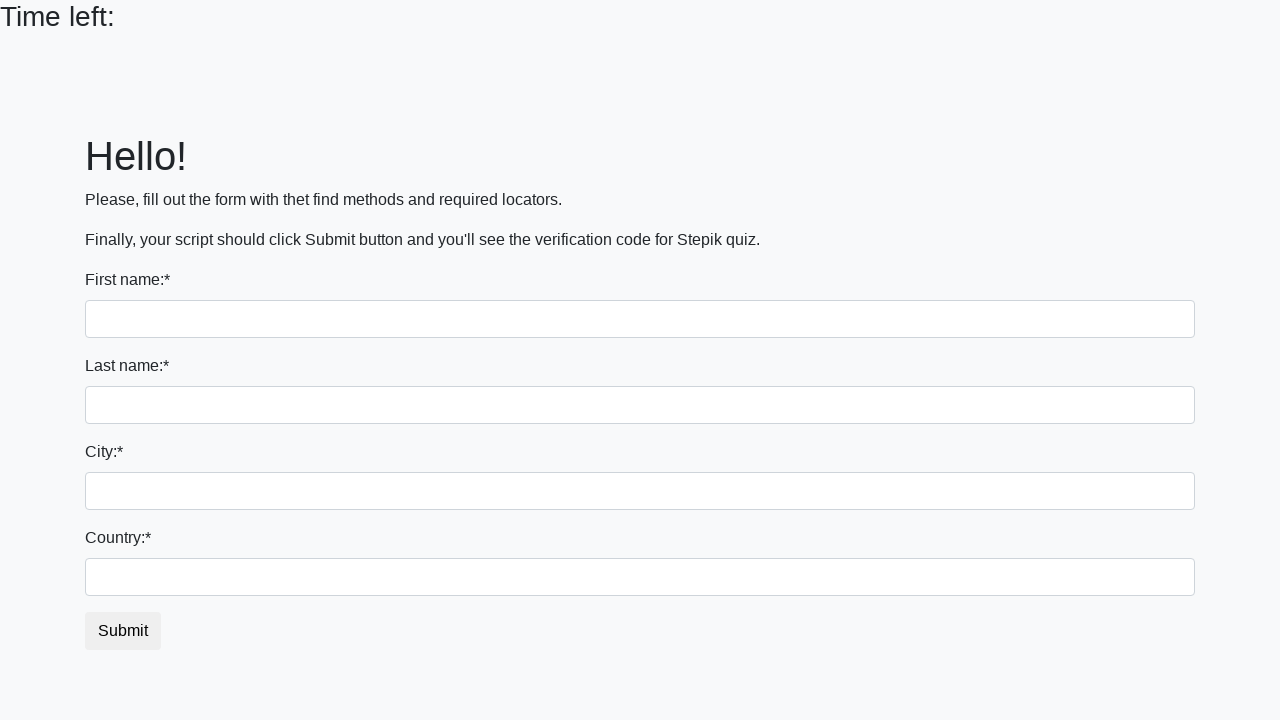

Filled first name field with 'Ivan' on input:first-of-type
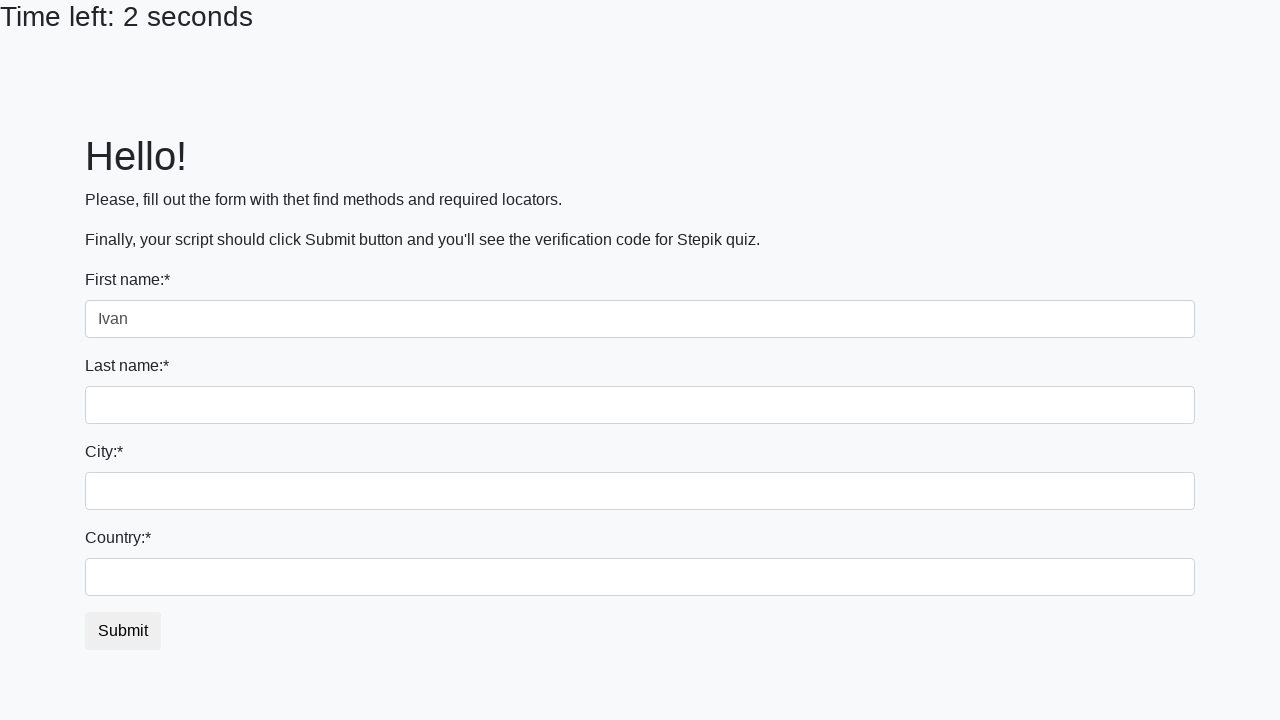

Filled last name field with 'Petrov' on input[name='last_name']
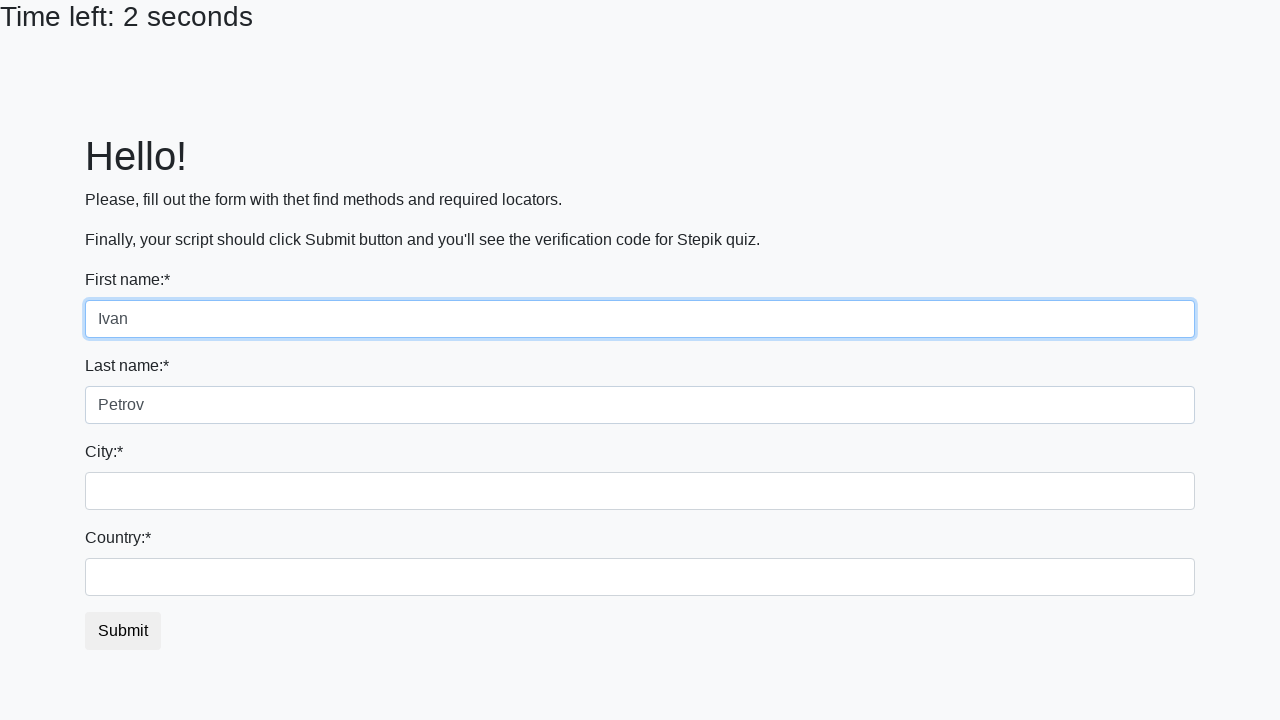

Filled city field with 'Smolensk' on .city
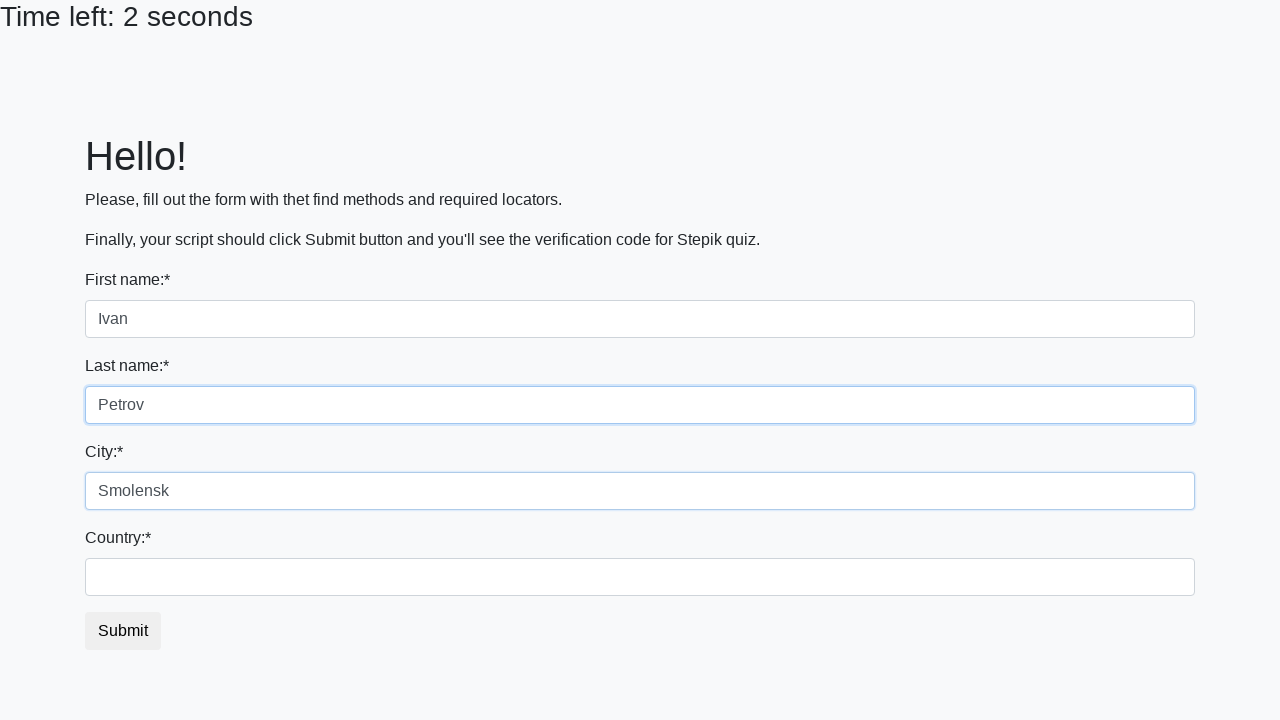

Filled country field with 'Russia' on #country
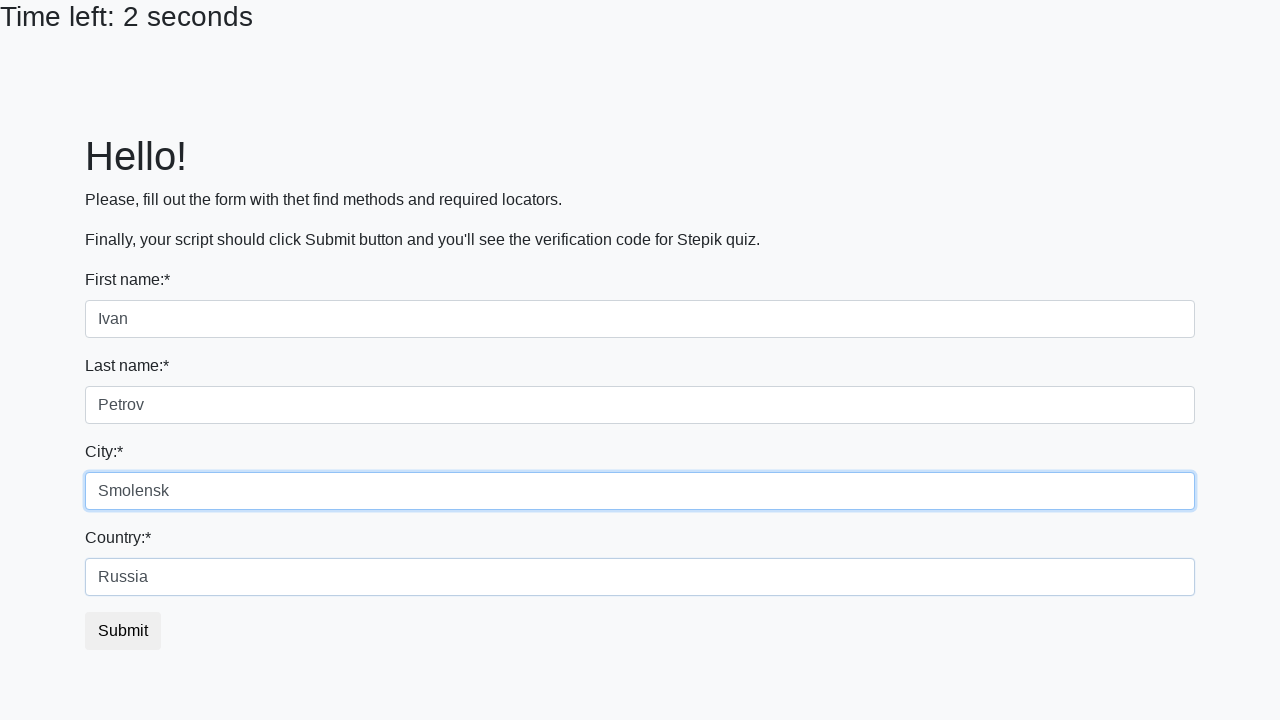

Clicked submit button to register at (123, 631) on button.btn
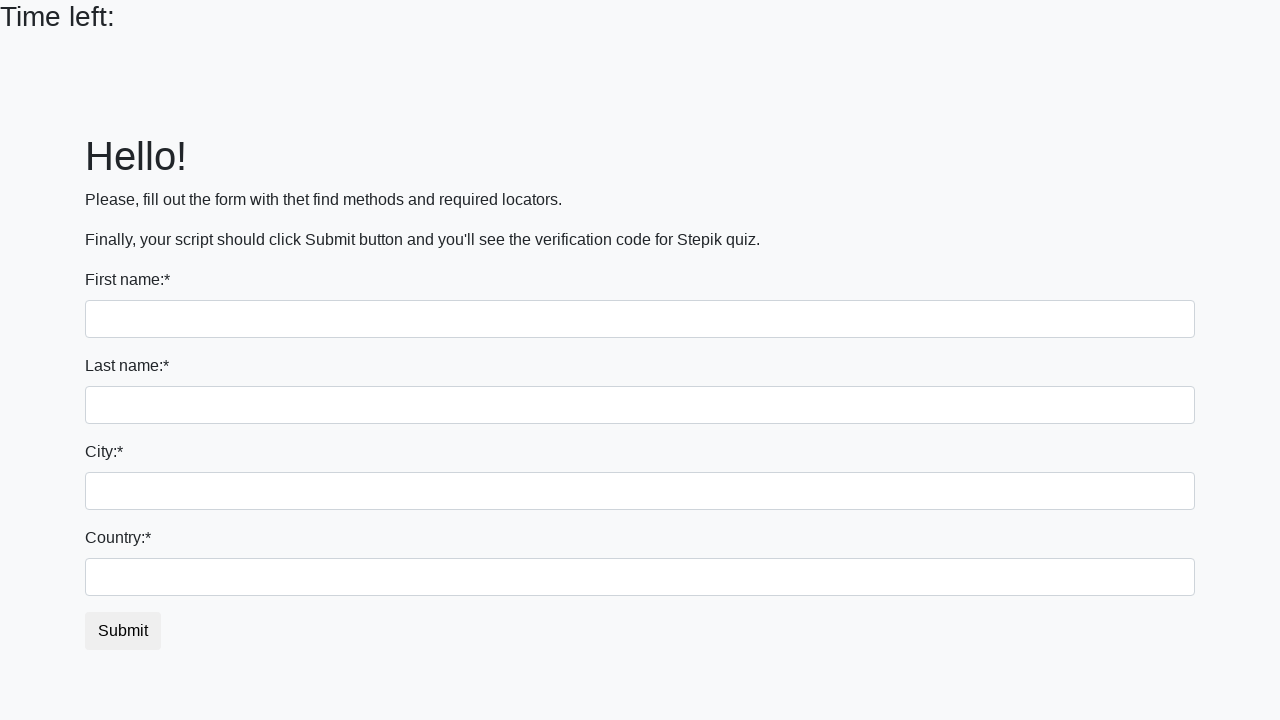

Waited 2 seconds for registration result
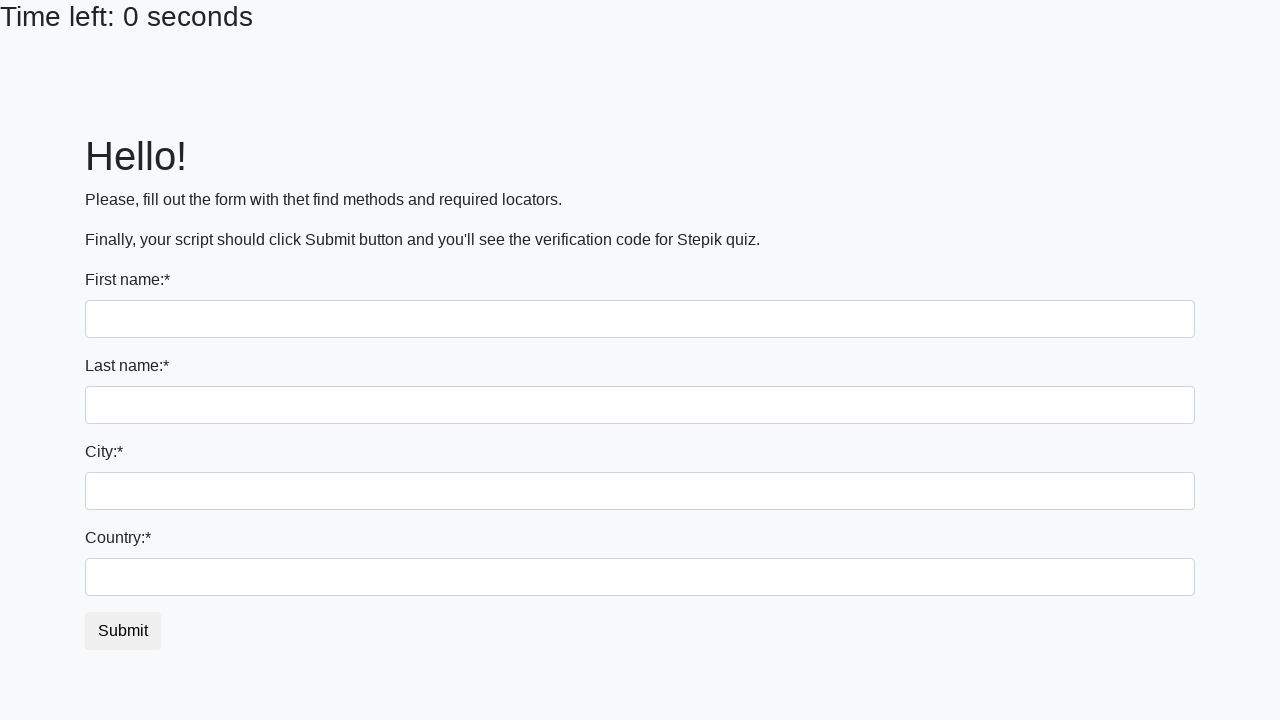

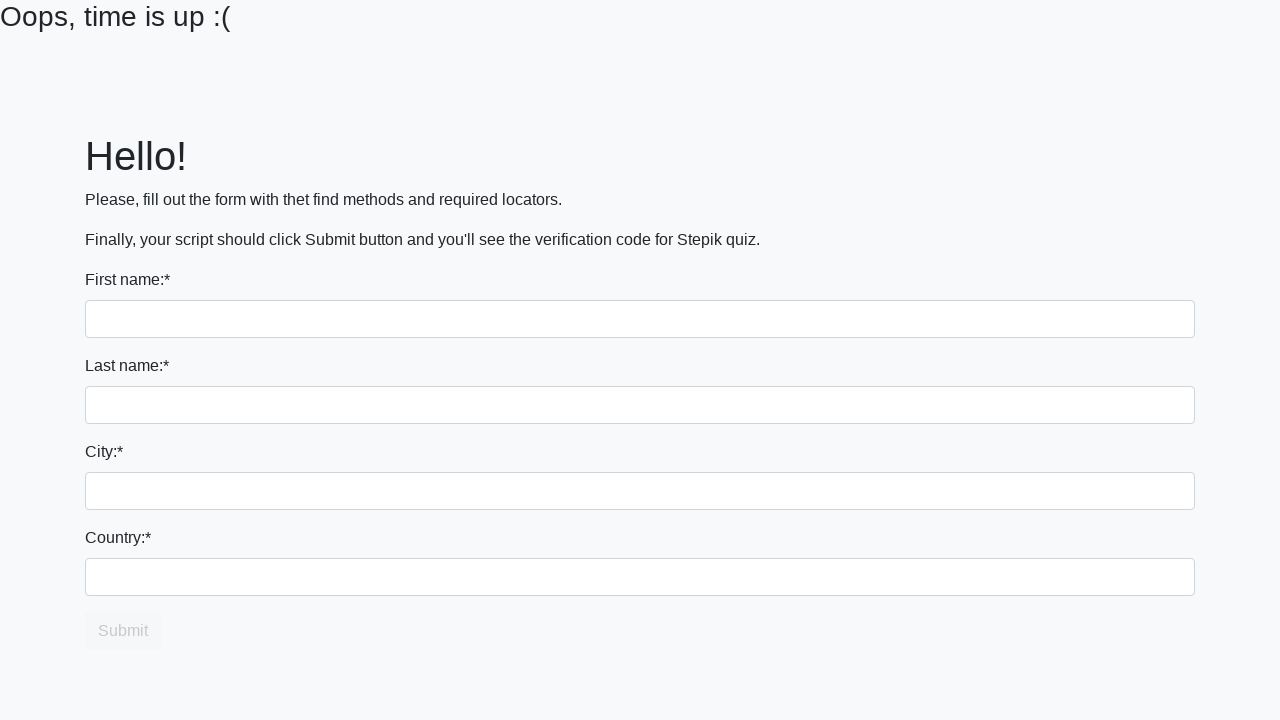